Tests jQuery UI datepicker within an iframe by filling a date (2023), selecting today's date, and navigating to a past month to select a specific date.

Starting URL: https://jqueryui.com/datepicker/

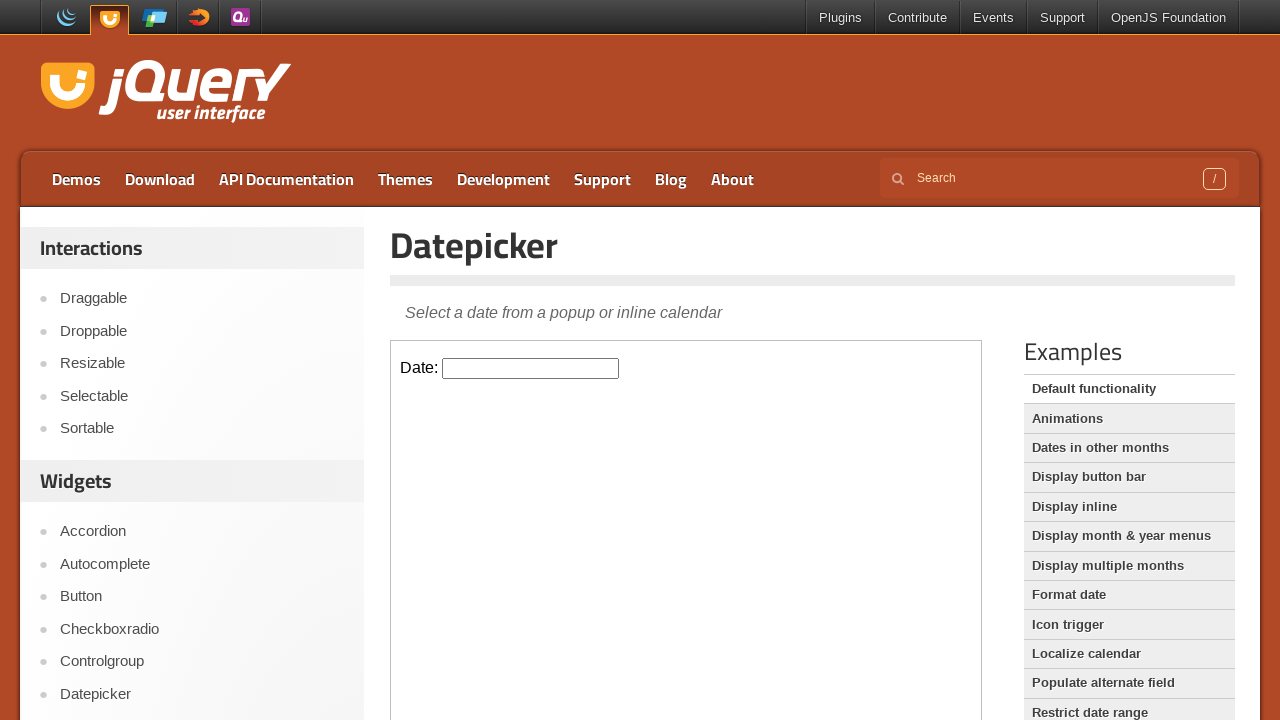

Located iframe element on page
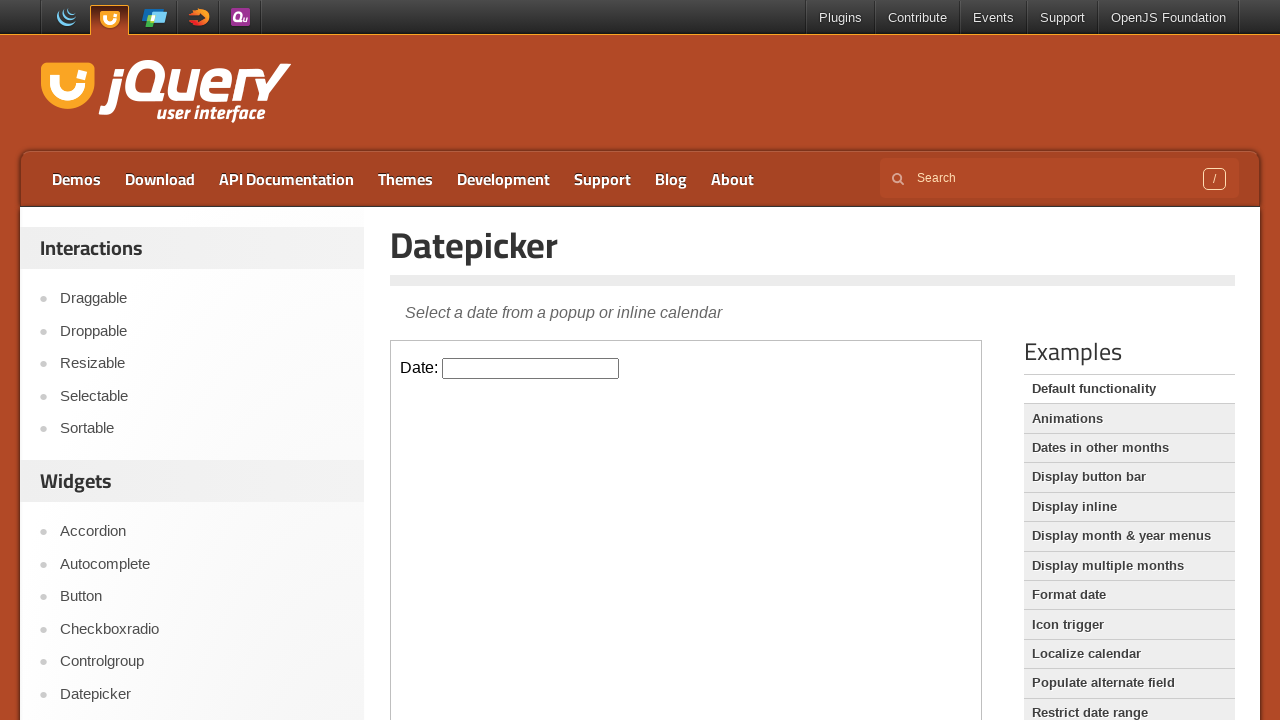

Accessed content frame of iframe
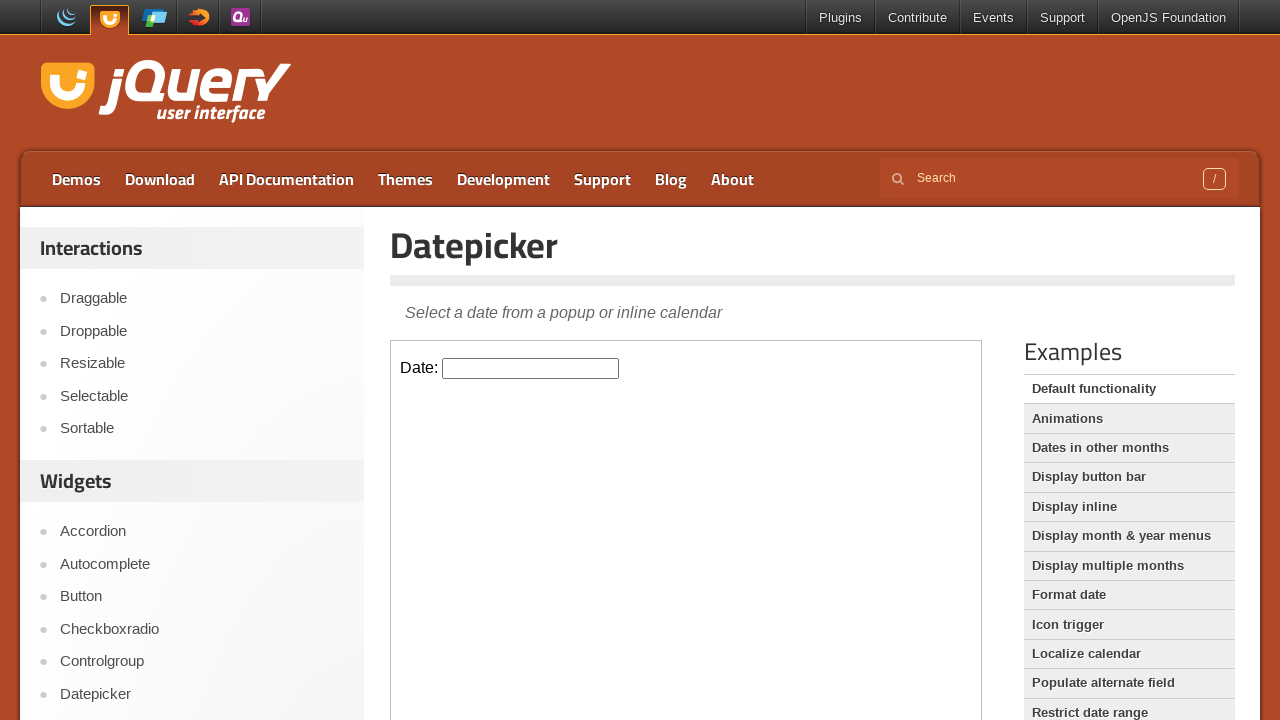

Filled datepicker input with date 07/06/2023 on iframe >> internal:control=enter-frame >> #datepicker
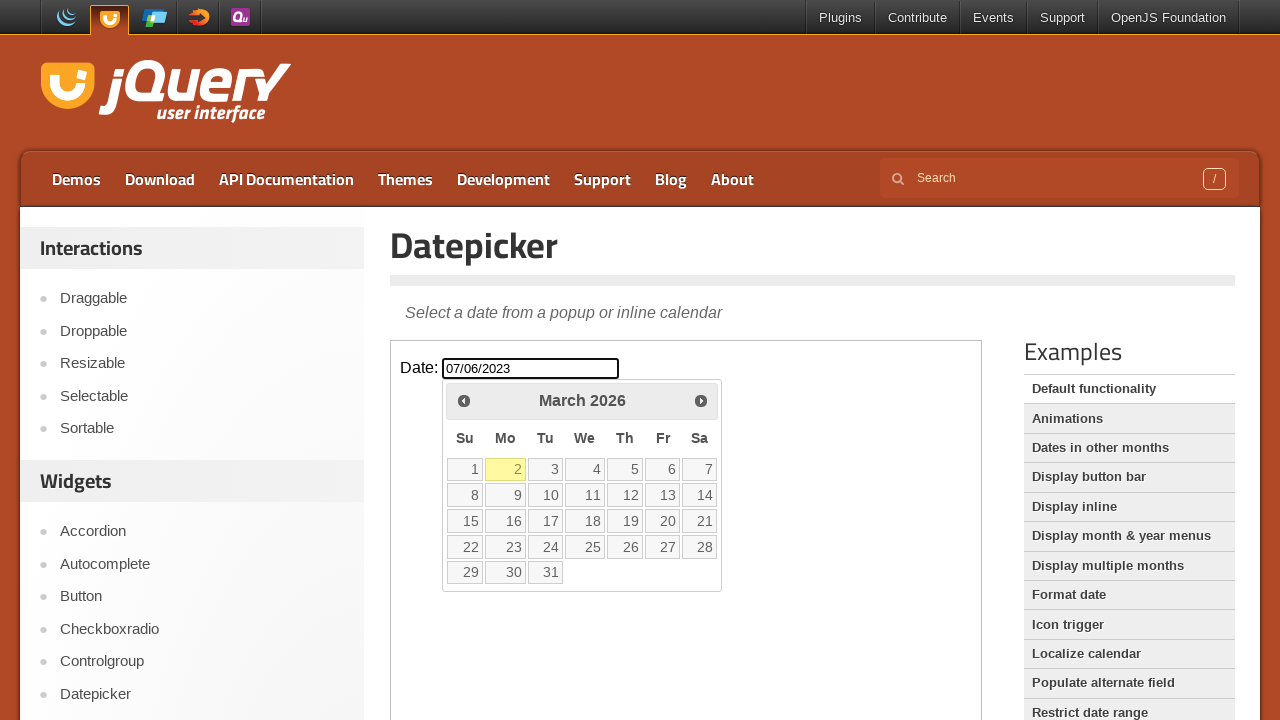

Clicked datepicker to open calendar at (531, 368) on iframe >> internal:control=enter-frame >> #datepicker
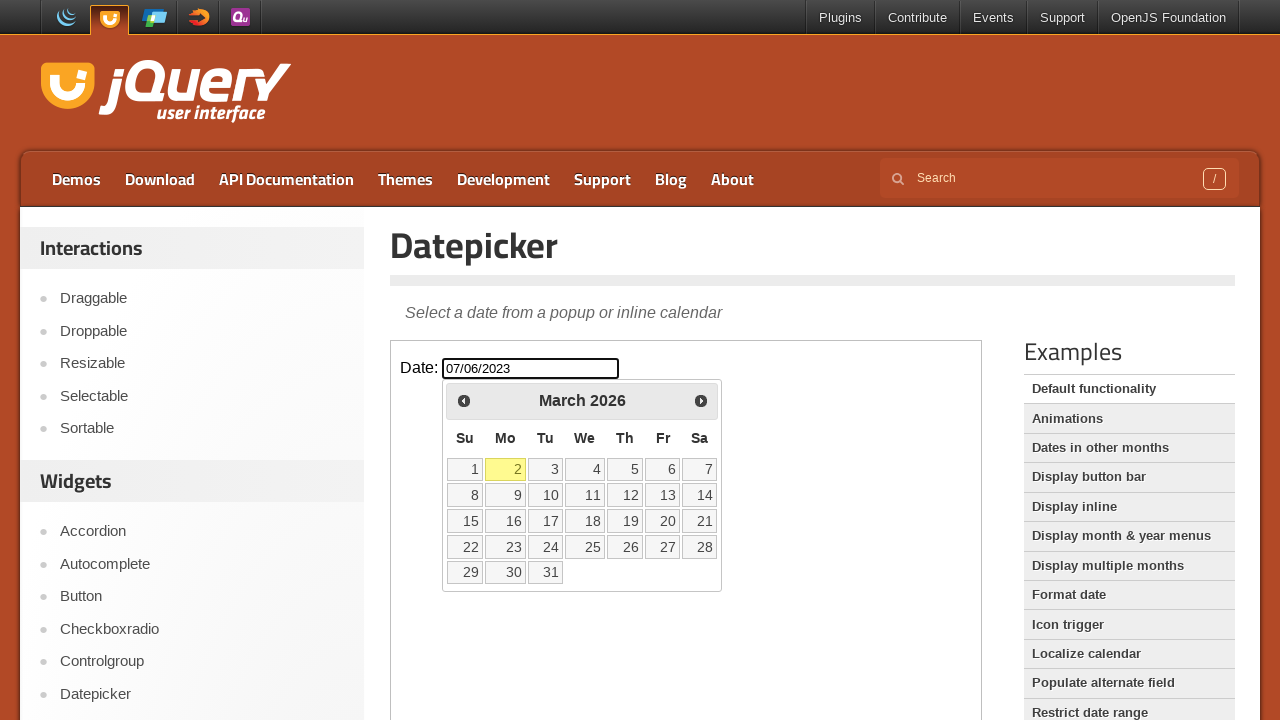

Selected today's date in calendar at (506, 469) on iframe >> internal:control=enter-frame >> .ui-datepicker-today
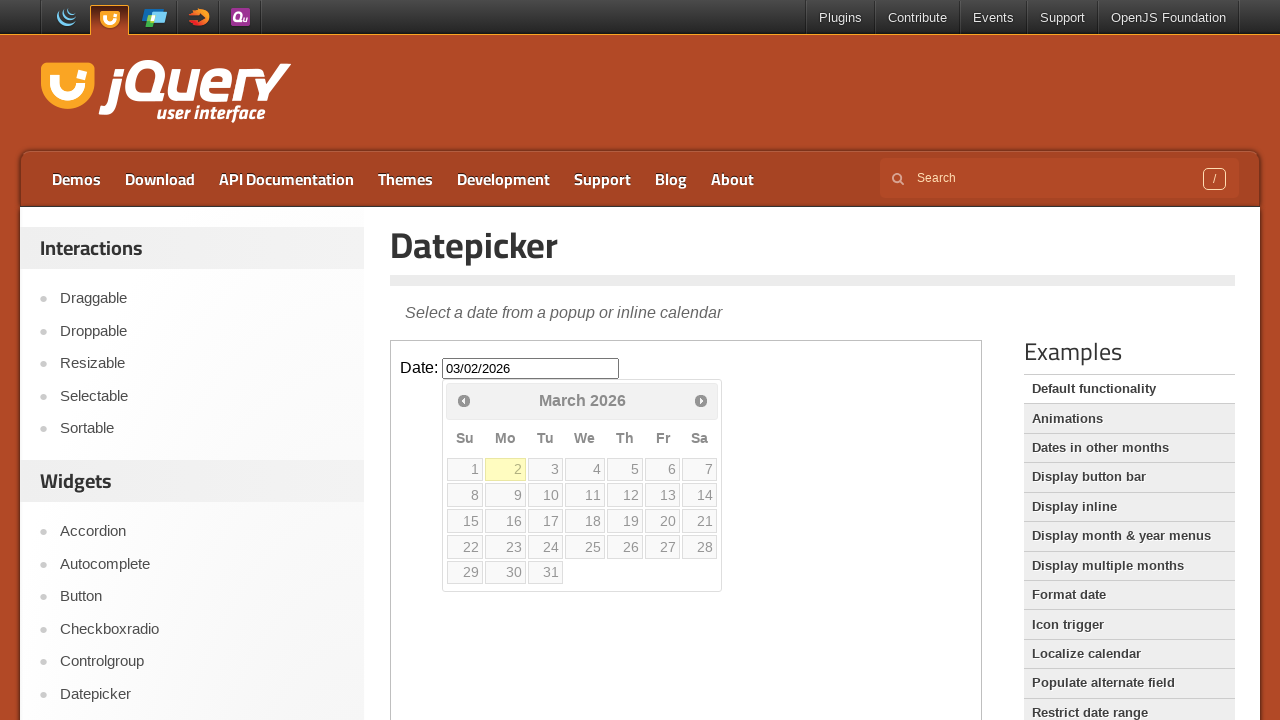

Clicked datepicker to open calendar again at (531, 368) on iframe >> internal:control=enter-frame >> #datepicker
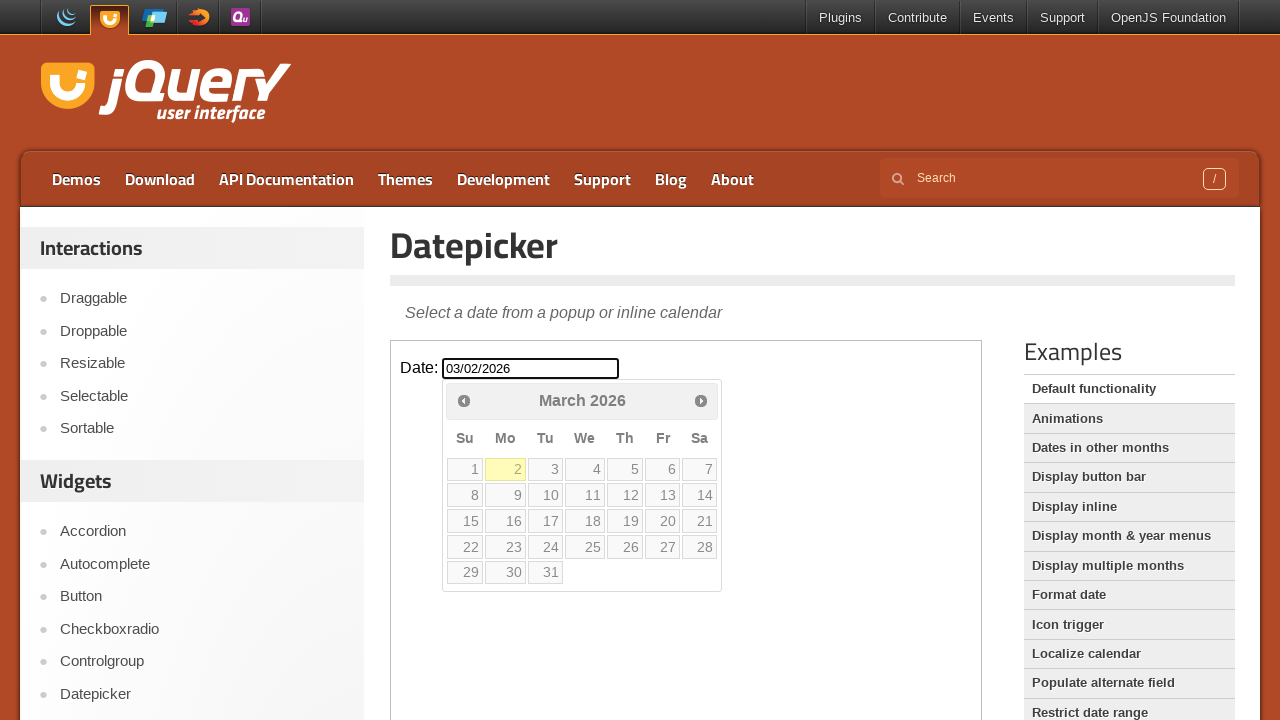

Clicked previous month button (iteration 1) at (464, 400) on iframe >> internal:control=enter-frame >> xpath=//*[@title="Prev"]
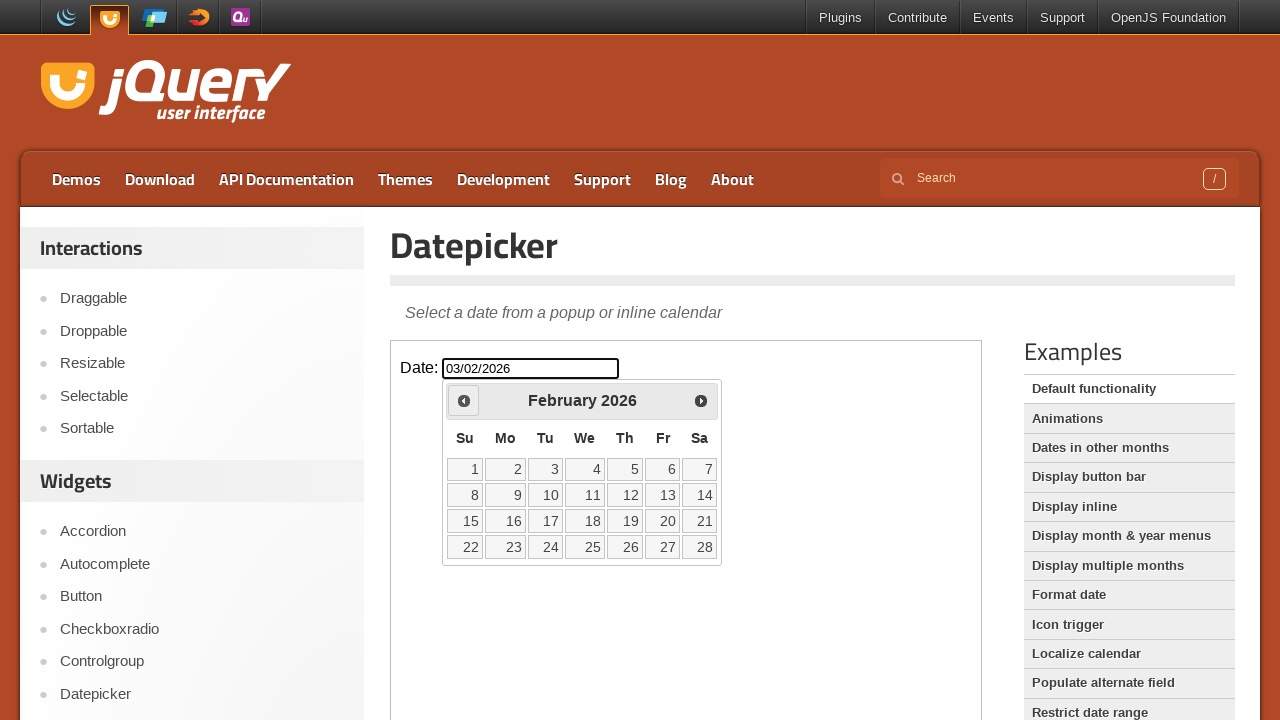

Clicked previous month button (iteration 2) at (464, 400) on iframe >> internal:control=enter-frame >> xpath=//*[@title="Prev"]
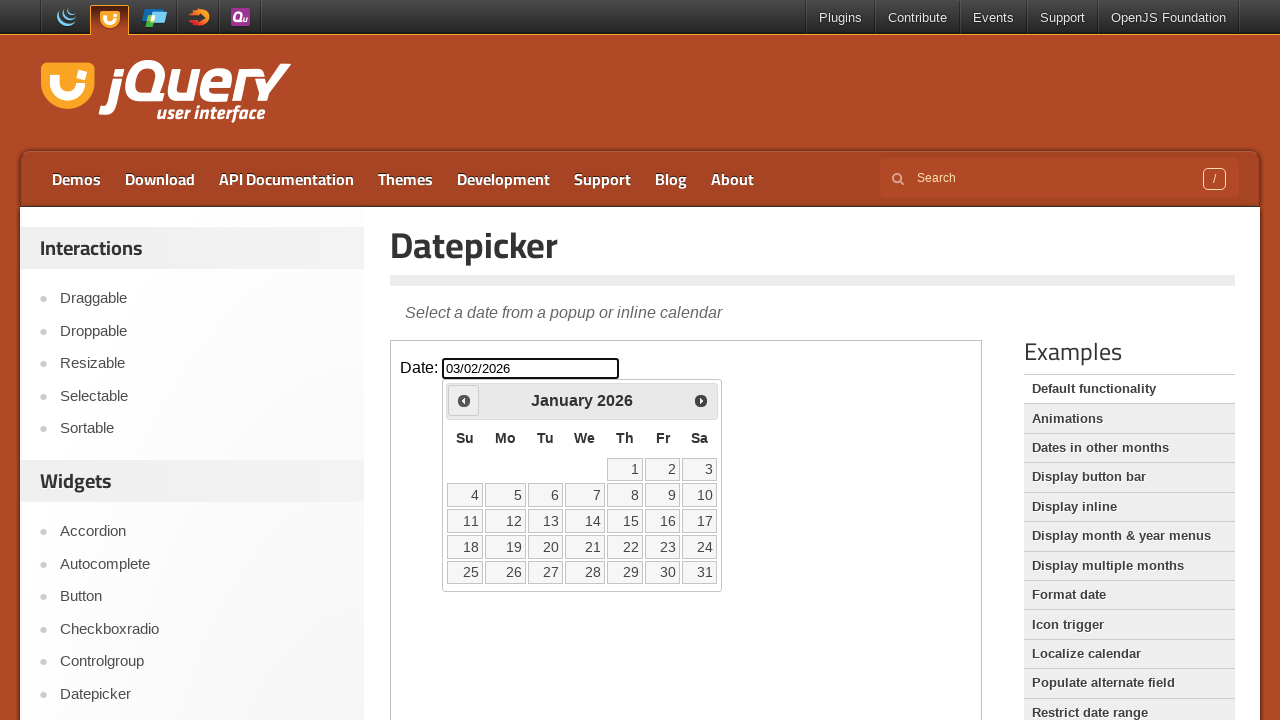

Selected the 3rd day of the month in calendar at (700, 469) on iframe >> internal:control=enter-frame >> xpath=//*[@data-date="3"]
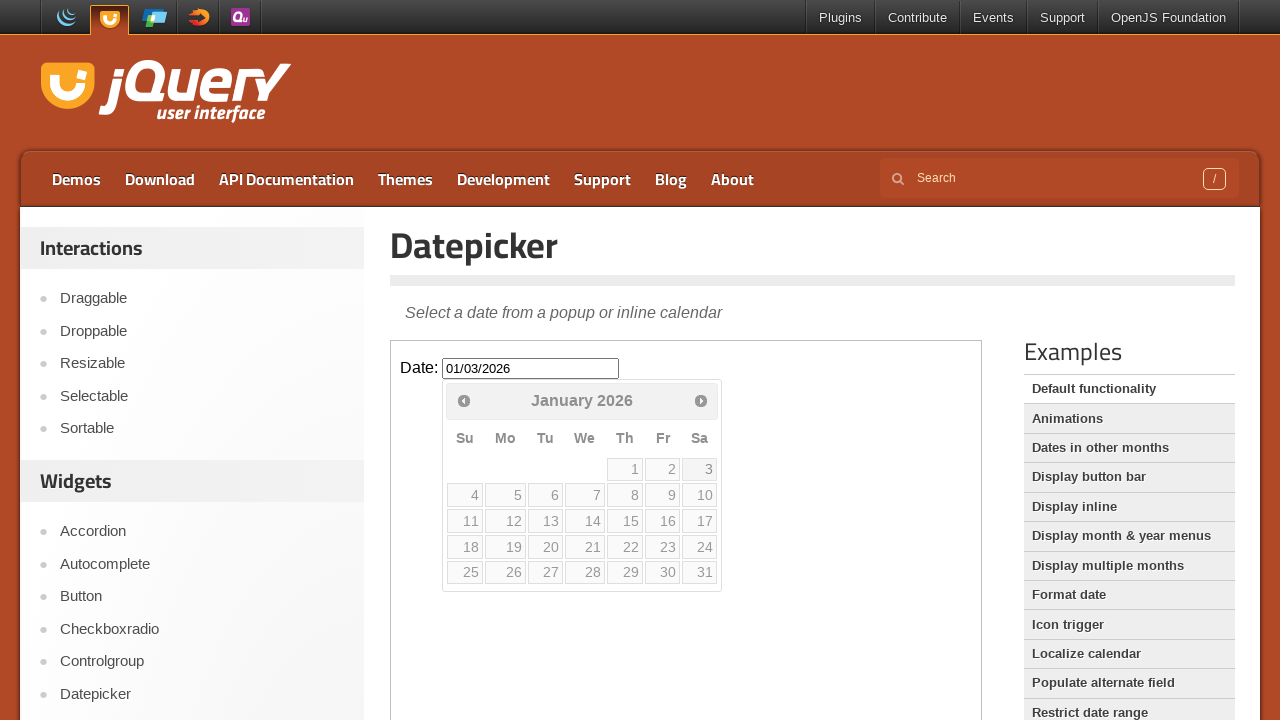

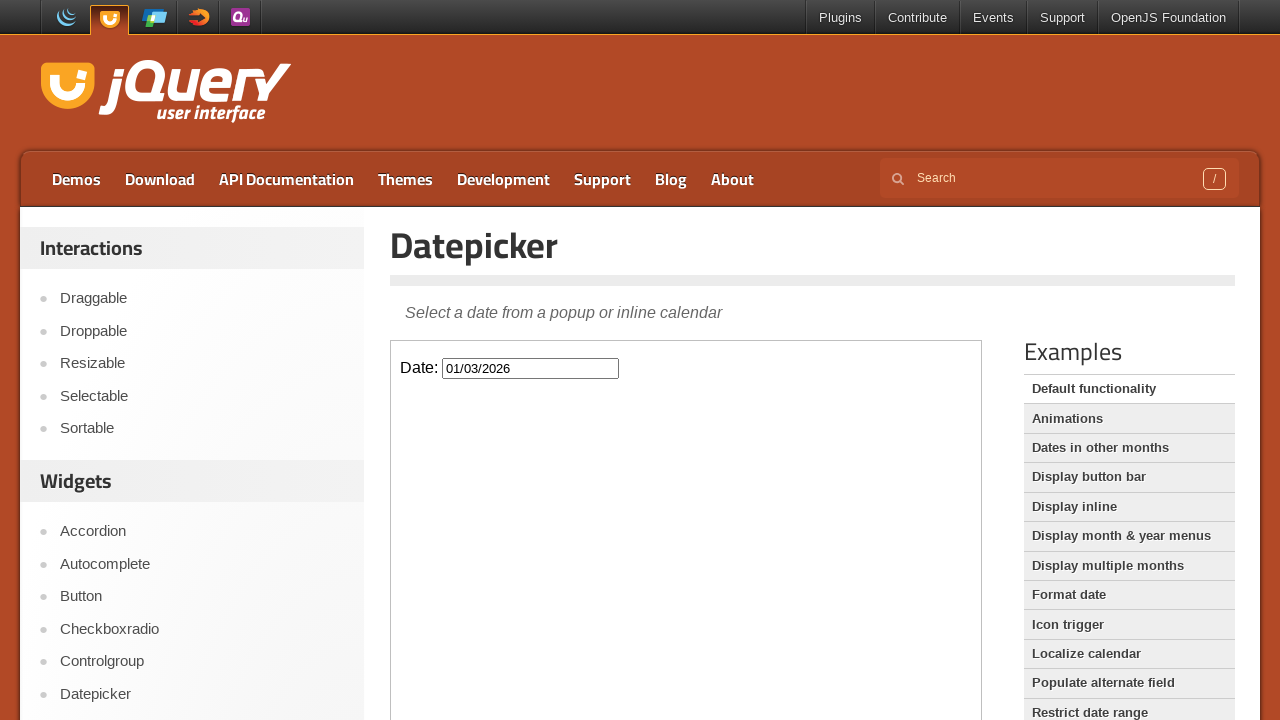